Tests that clicking the Add to Cart button adds the product to the cart and it appears in the cart page

Starting URL: https://www.demoblaze.com/index.html

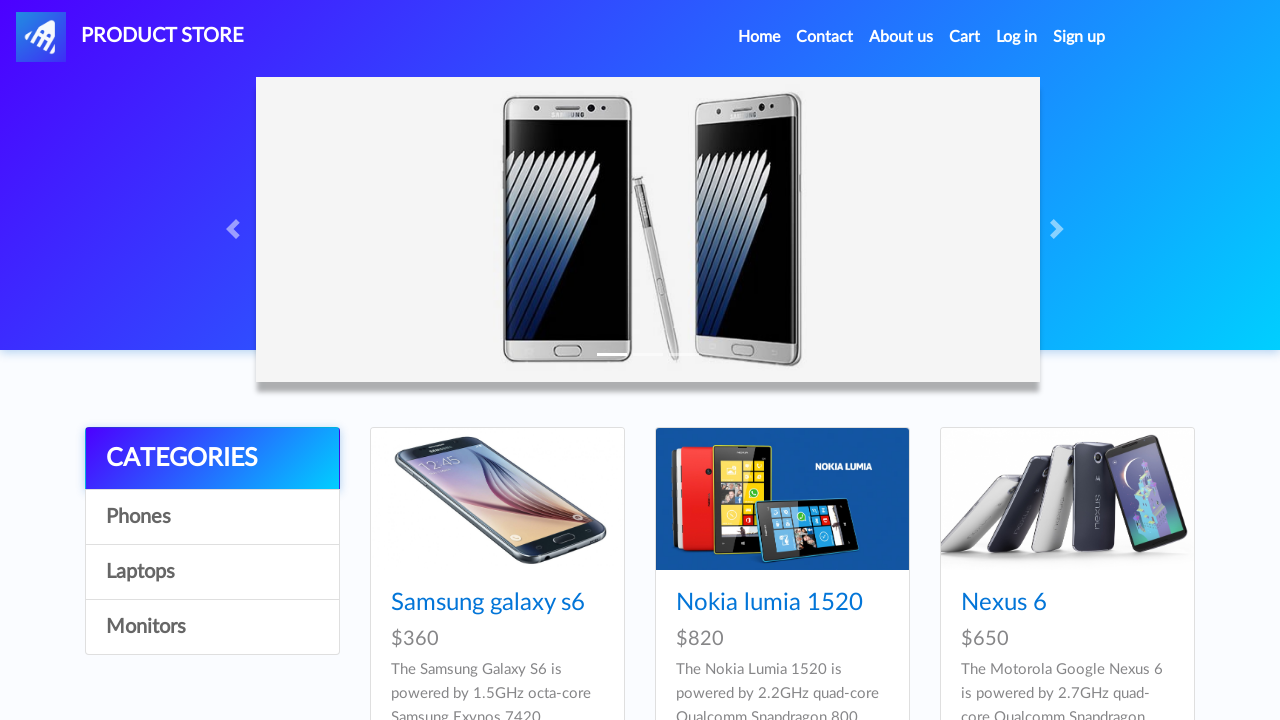

Clicked on the first product in the product list at (488, 603) on .card-title a >> nth=0
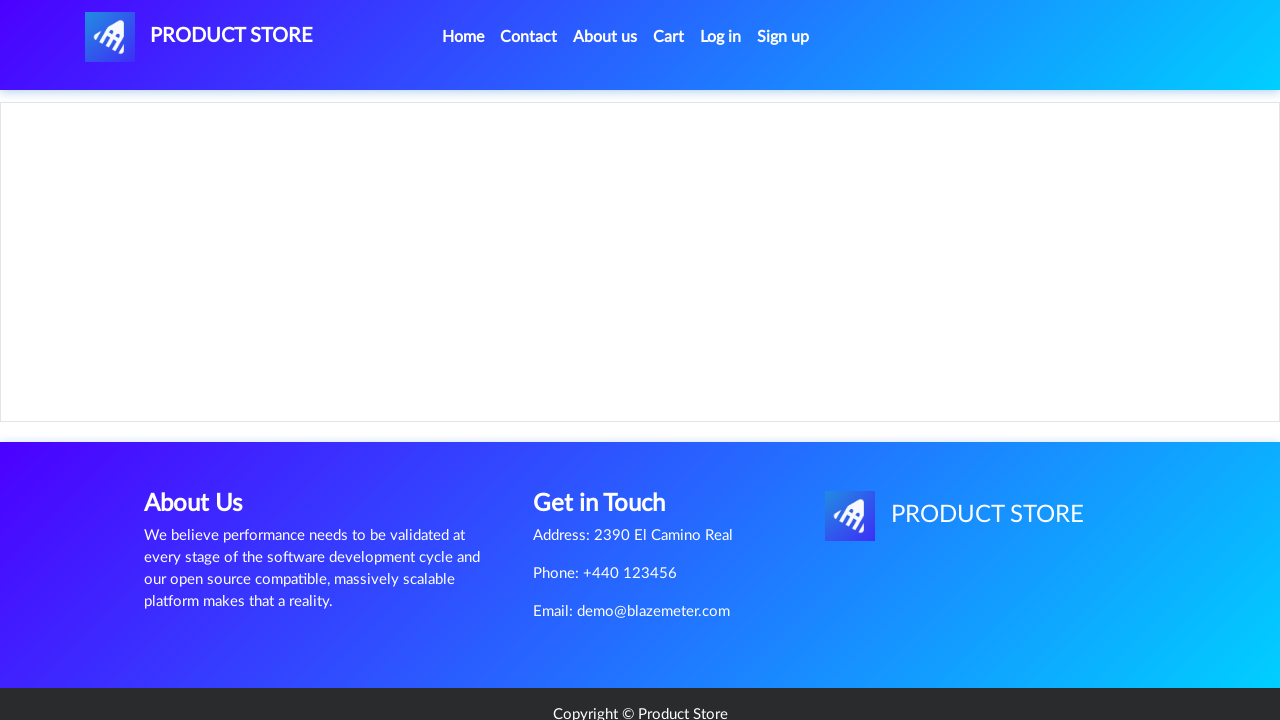

Product details page loaded
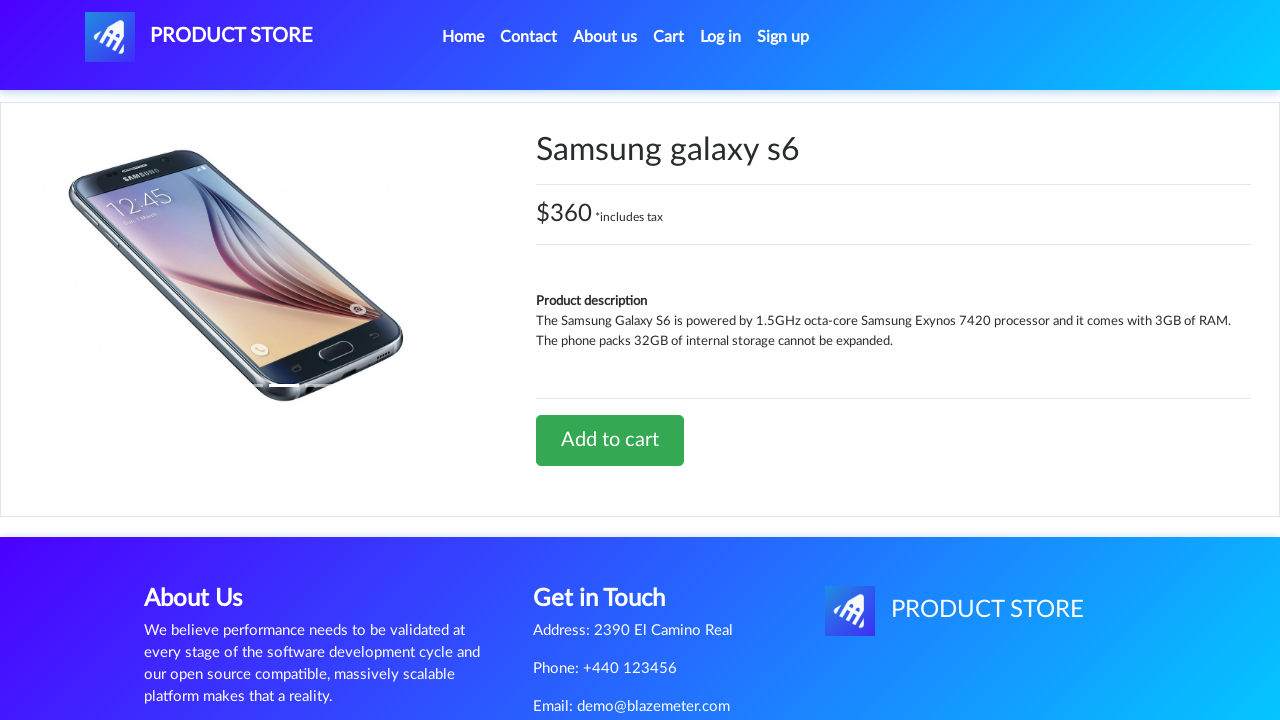

Clicked Add to Cart button at (610, 440) on a.btn.btn-success.btn-lg
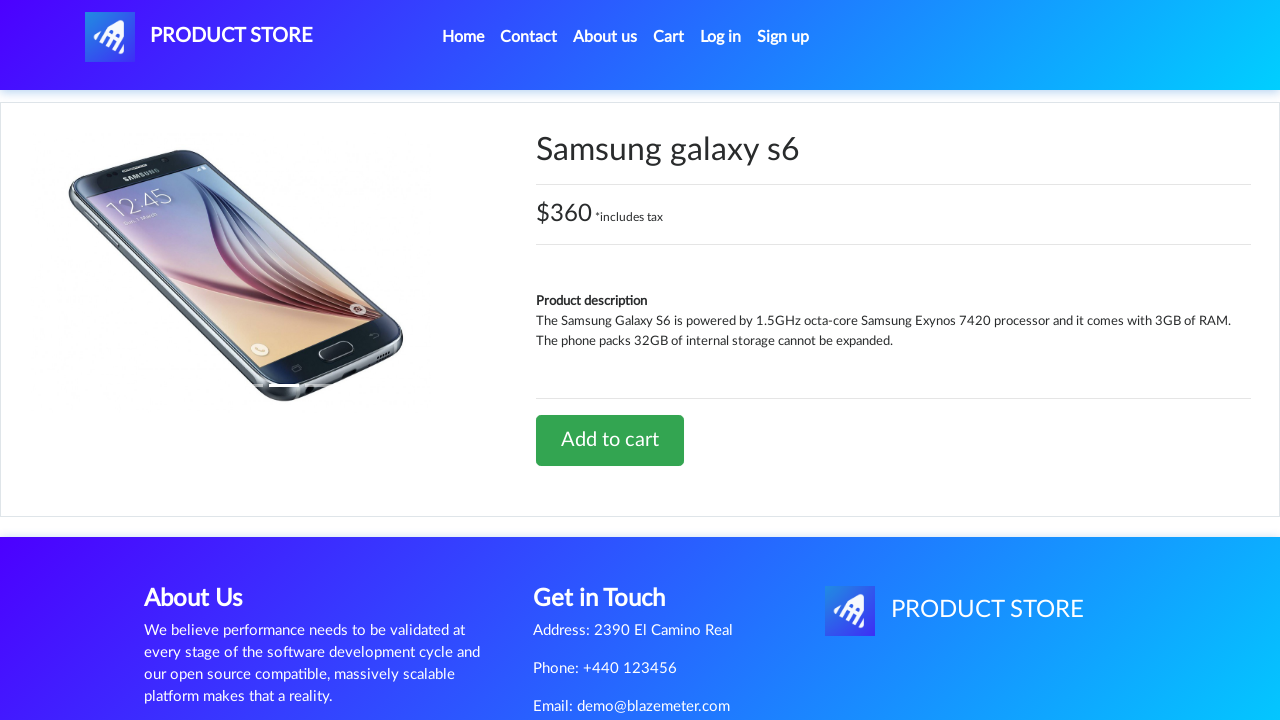

Accepted alert dialog
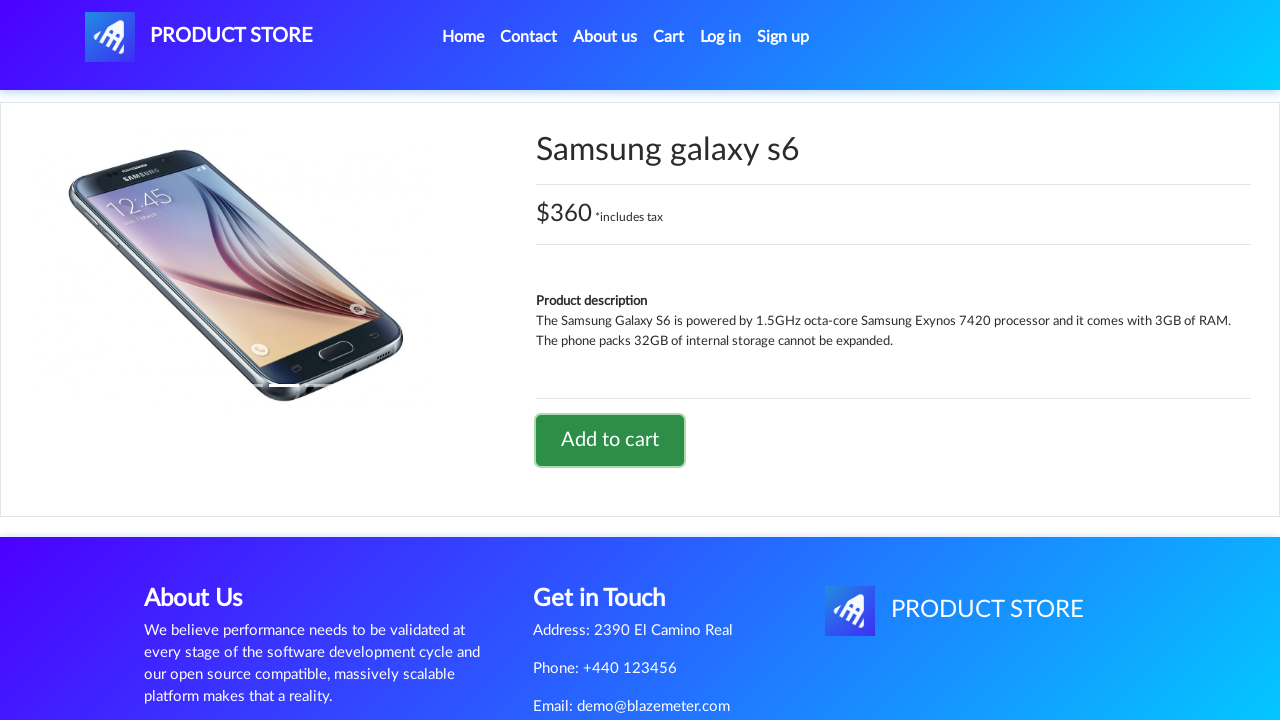

Waited 2 seconds for cart update
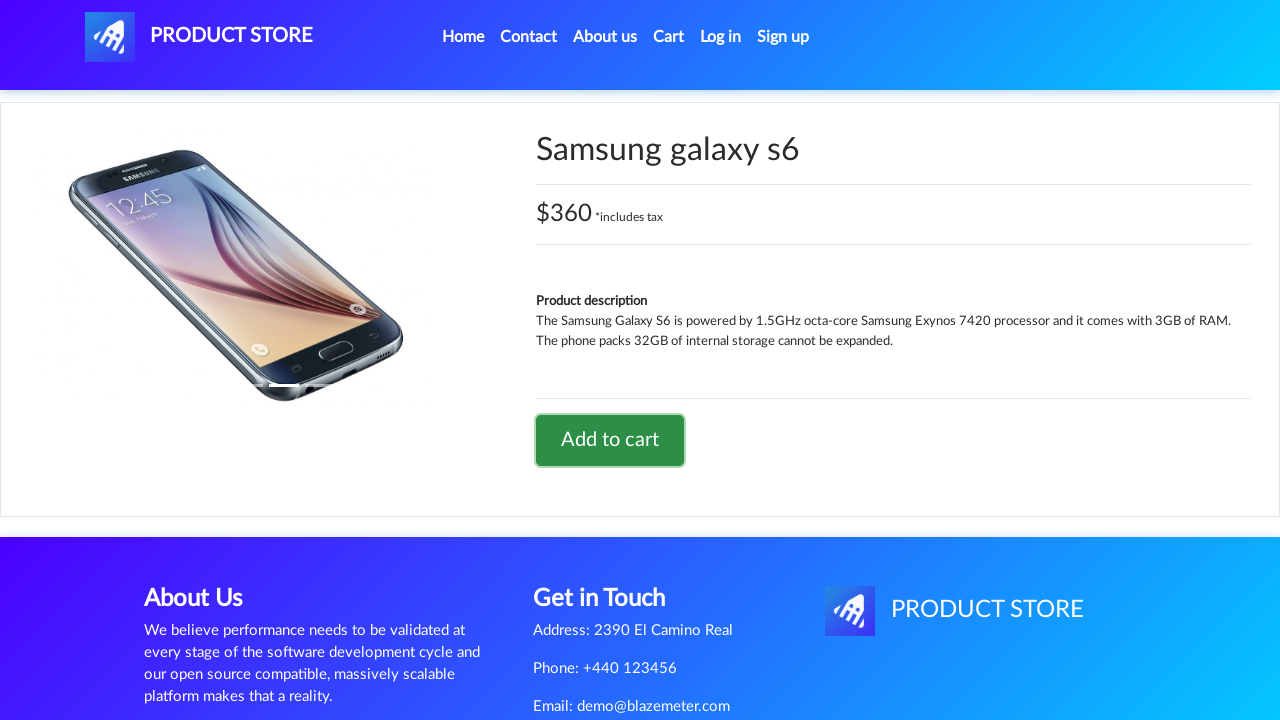

Clicked on cart button to navigate to cart page at (669, 37) on #cartur
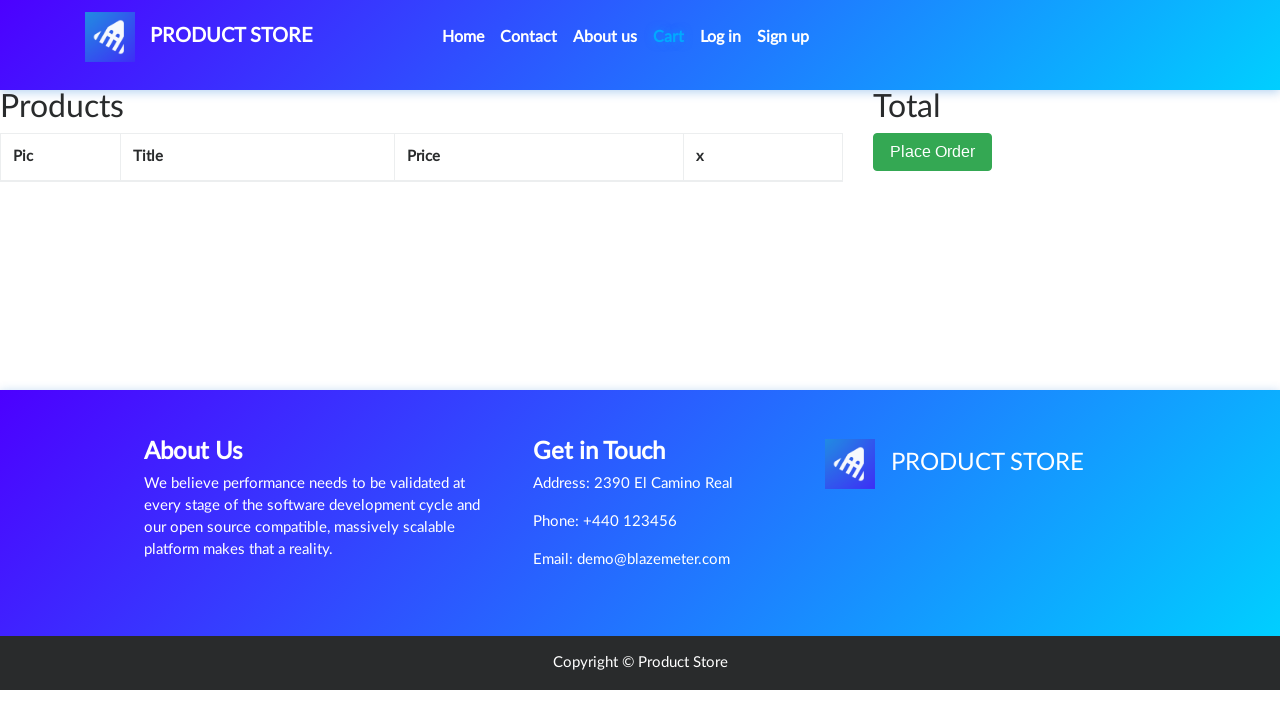

Cart page loaded with product successfully added
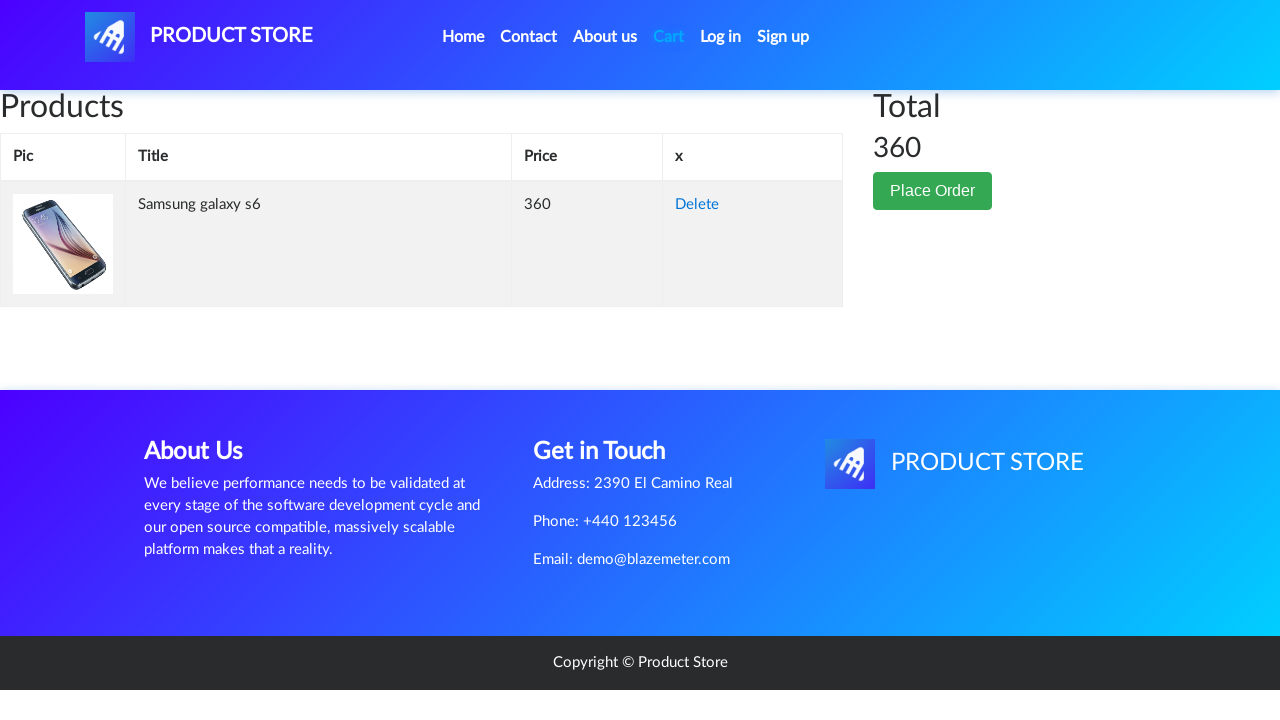

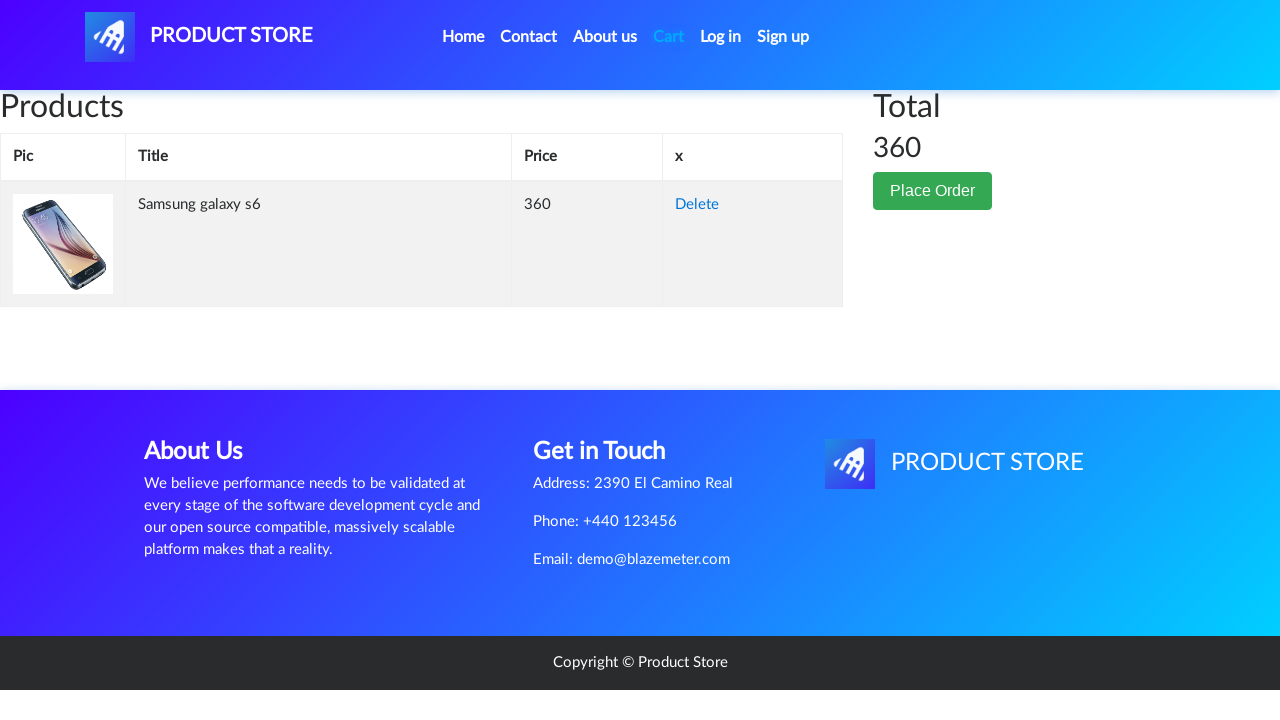